Tests window handling functionality by opening a new window, switching to it to verify content, then switching back to the parent window

Starting URL: https://the-internet.herokuapp.com/

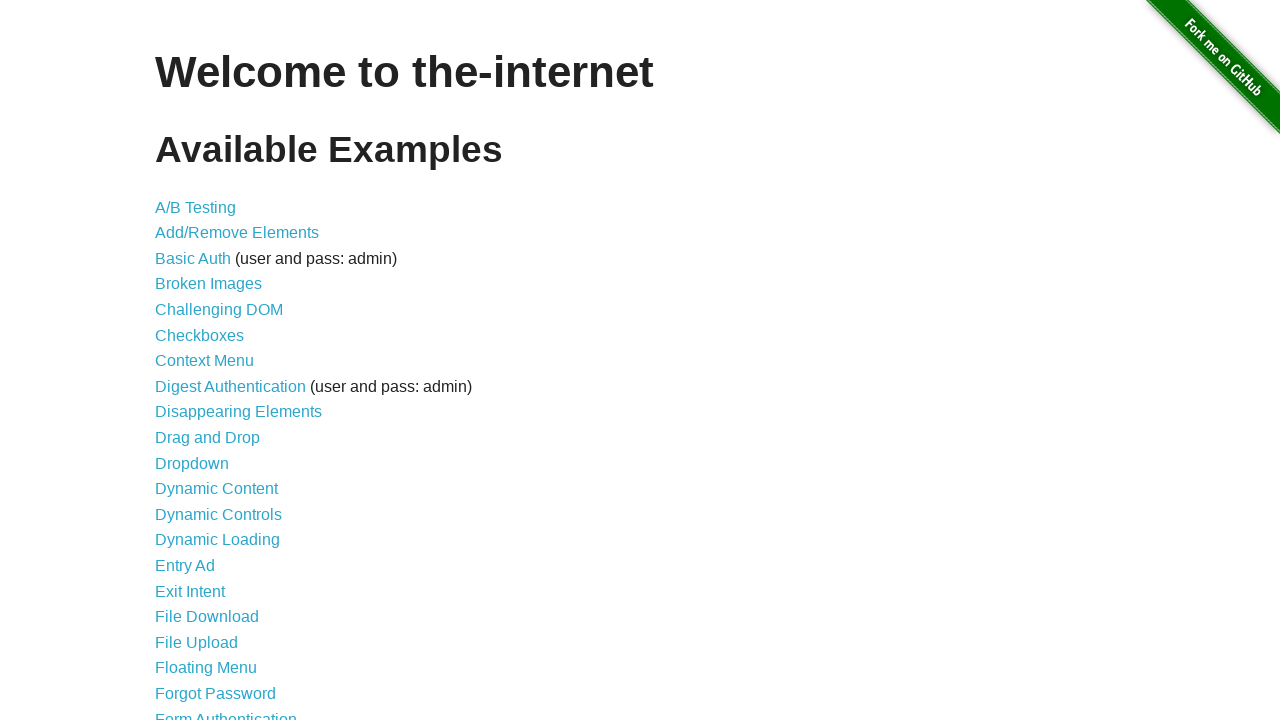

Clicked on 'Multiple Windows' link at (218, 369) on text=Multiple Windows
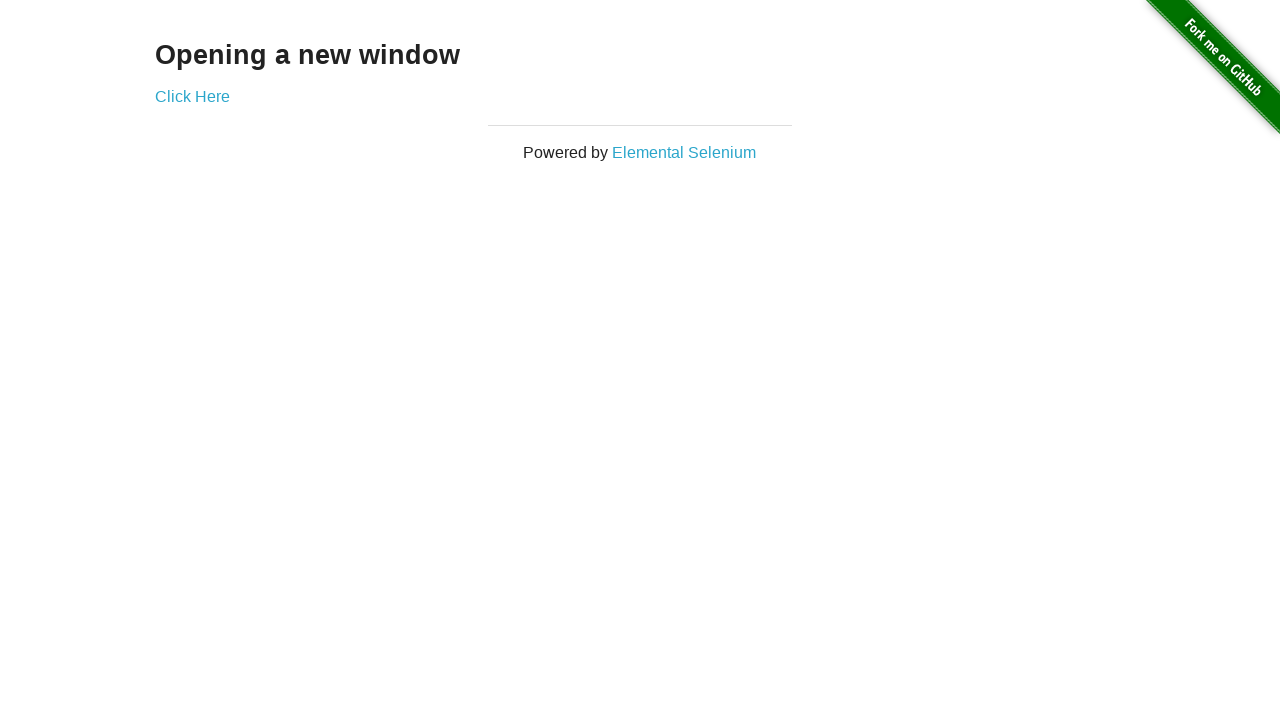

Clicked 'Click here' link to open a new window at (192, 96) on a[target='_blank']
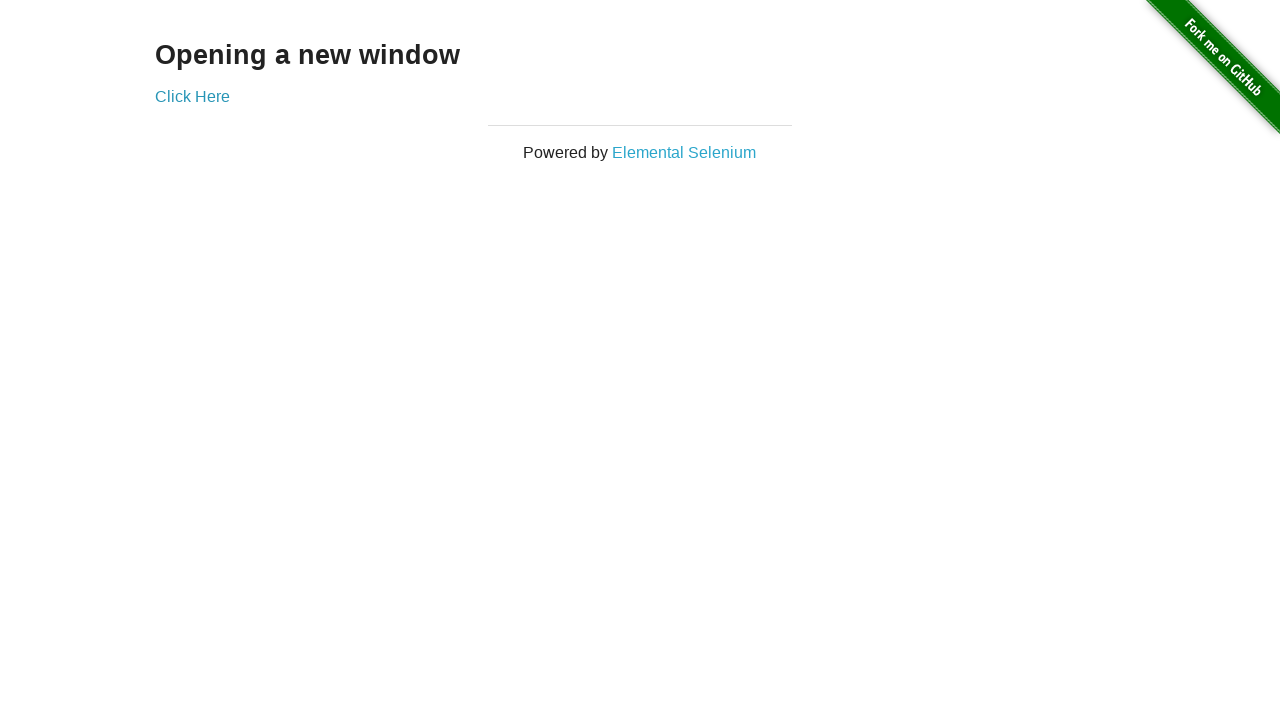

New window opened and captured
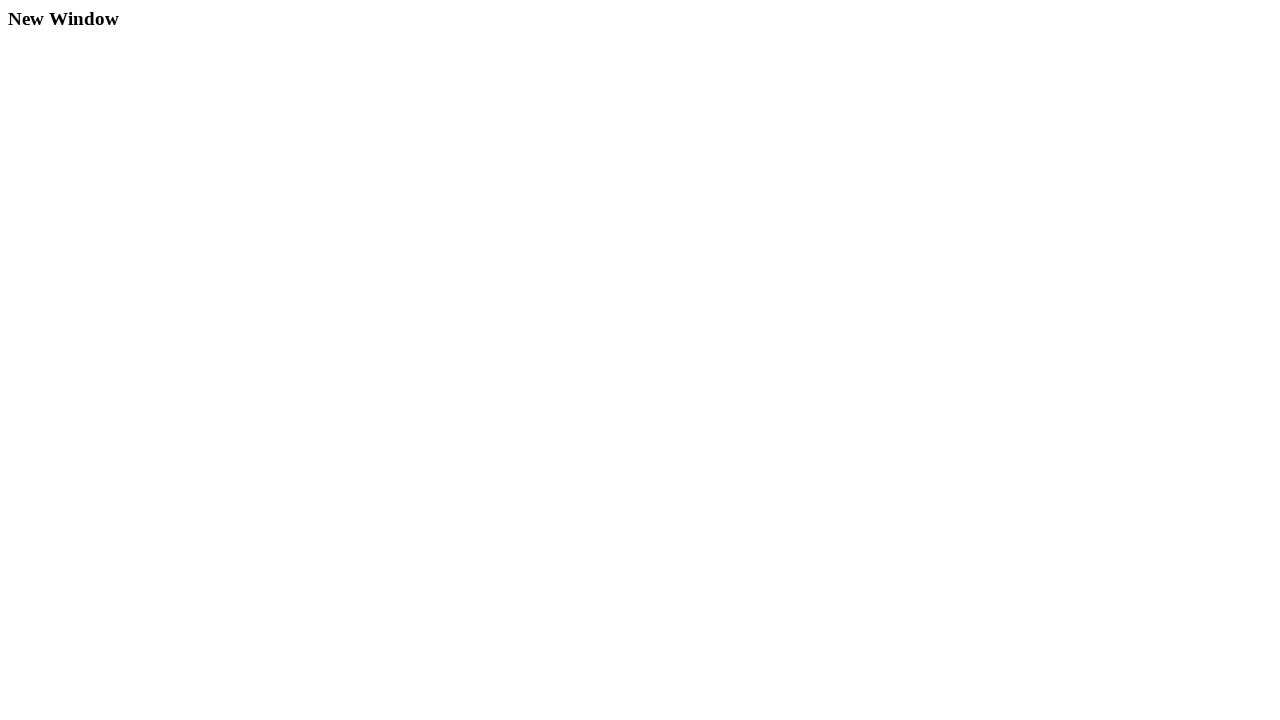

Waited for example div to load in new window
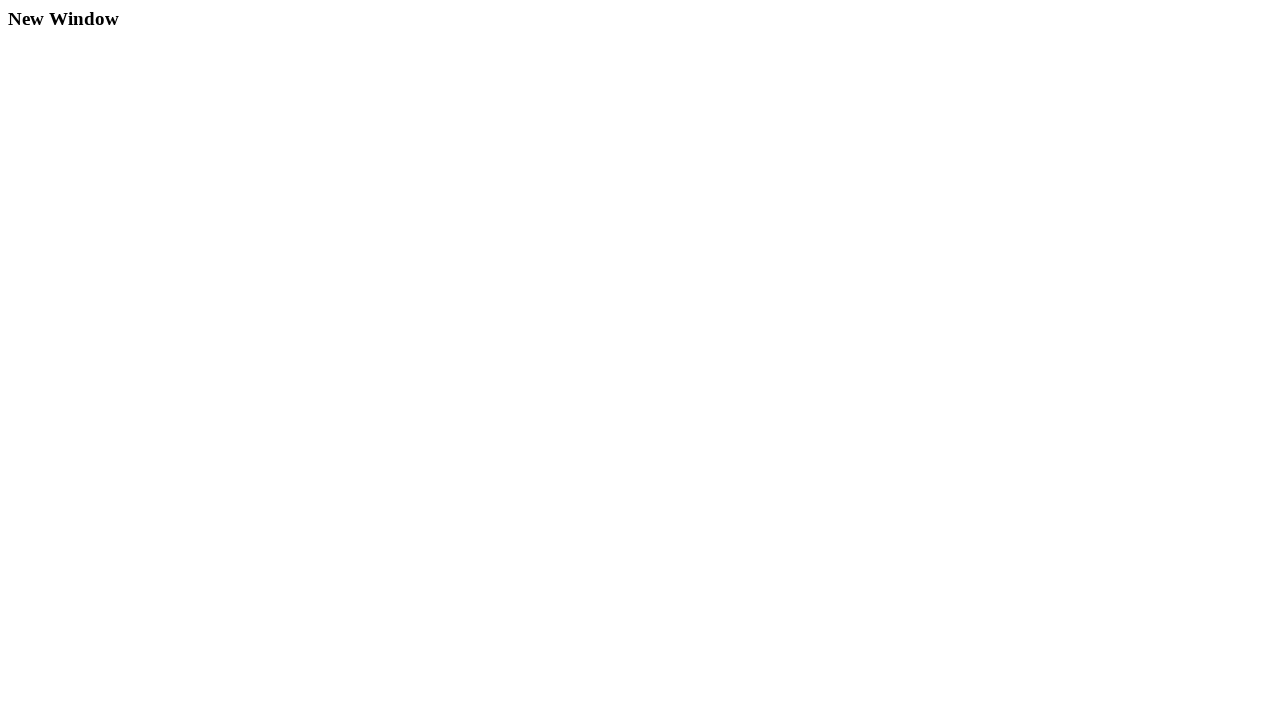

Verified 'New Window' text is present in new window
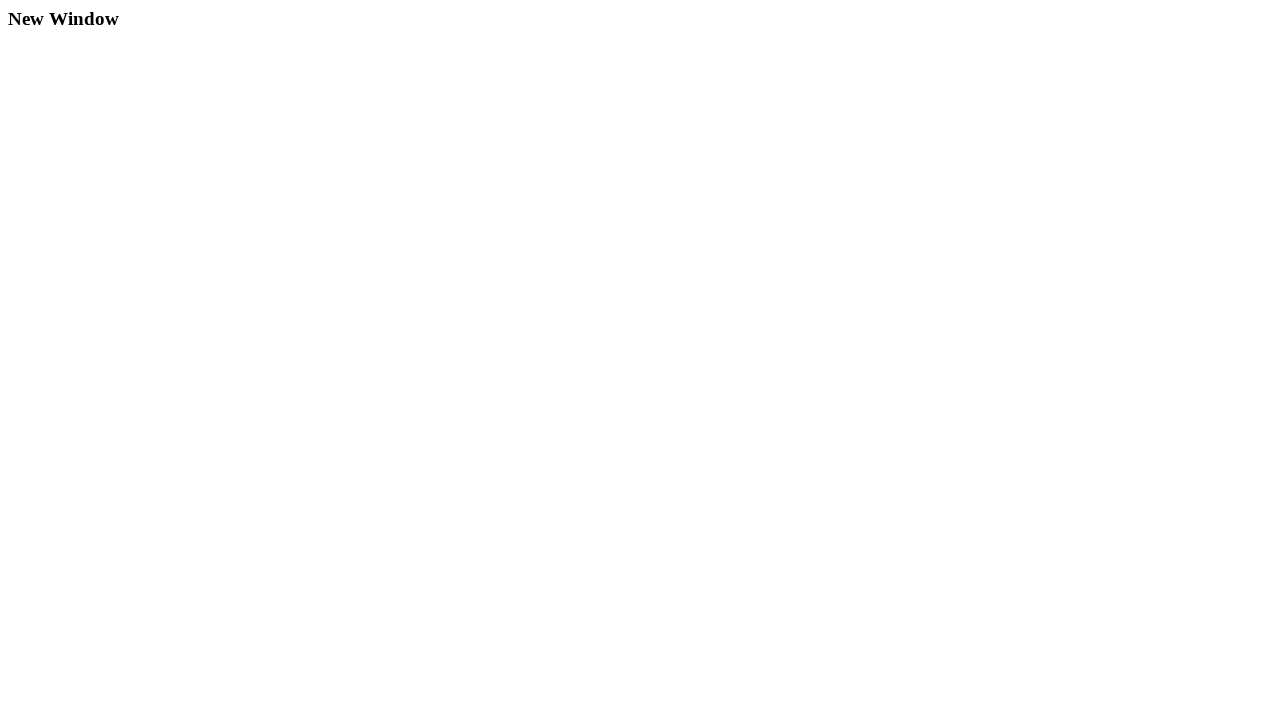

Verified 'Opening a new window' text is present in parent window
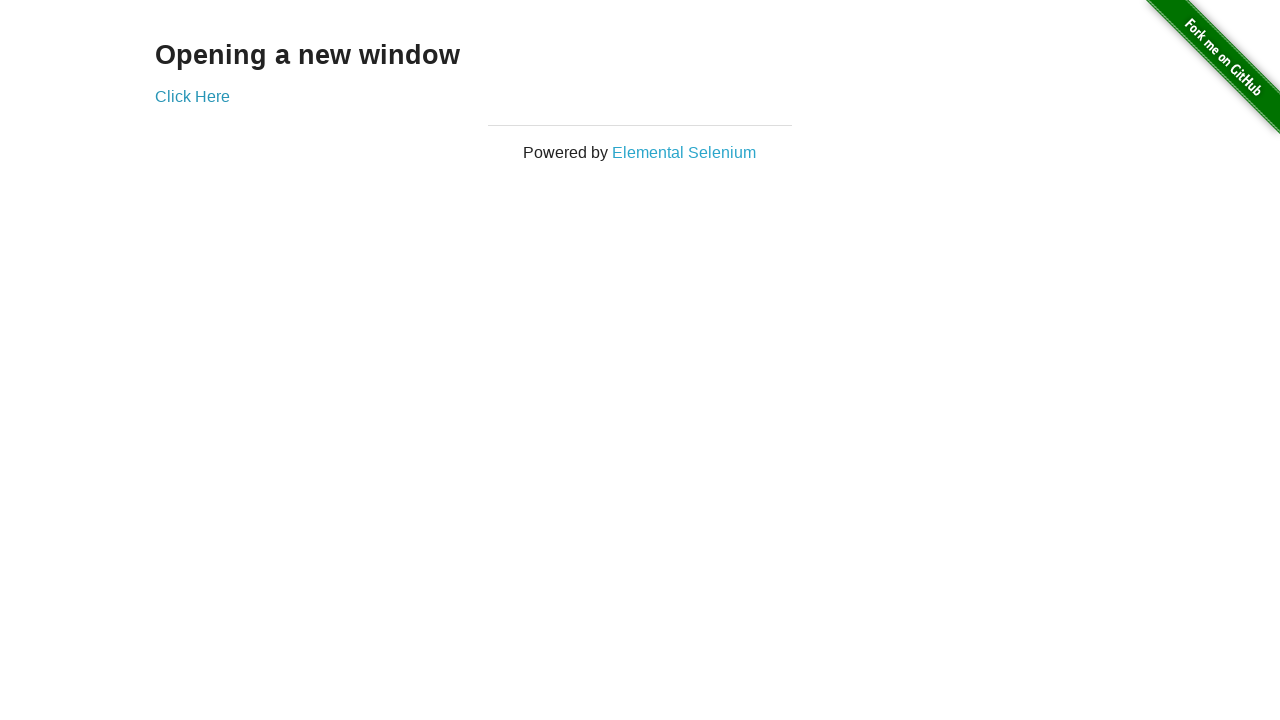

Closed the new window
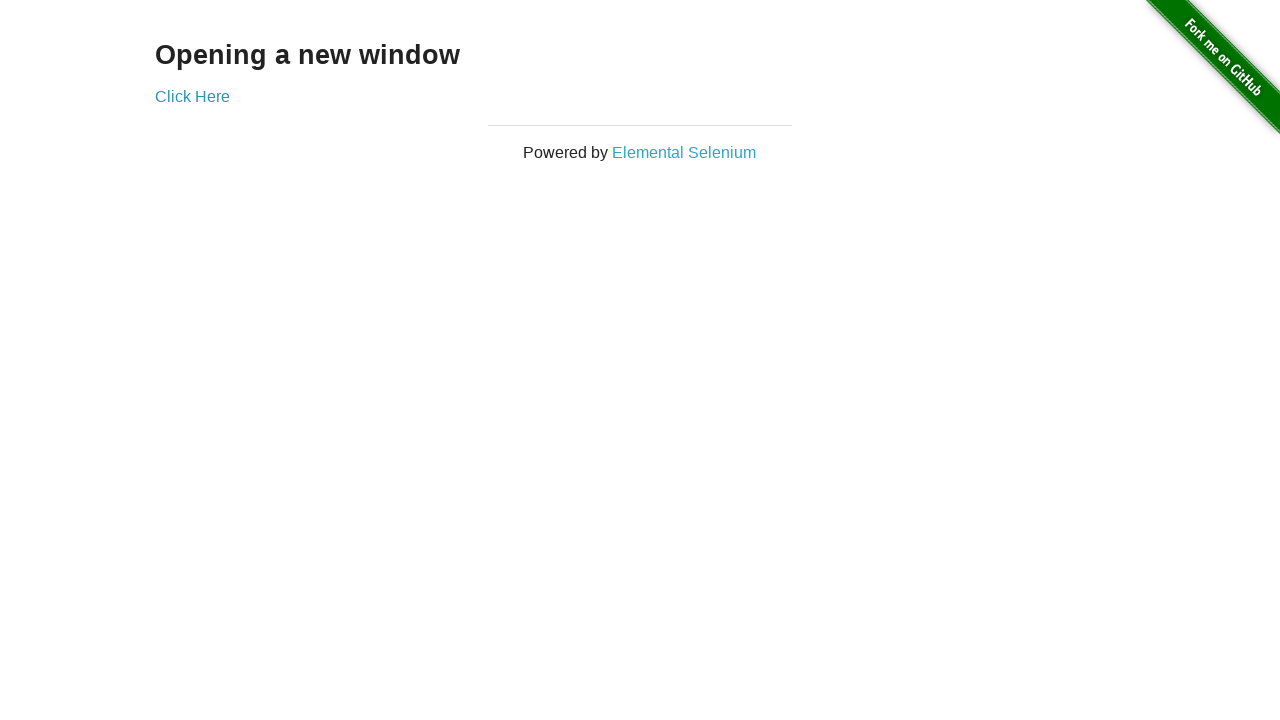

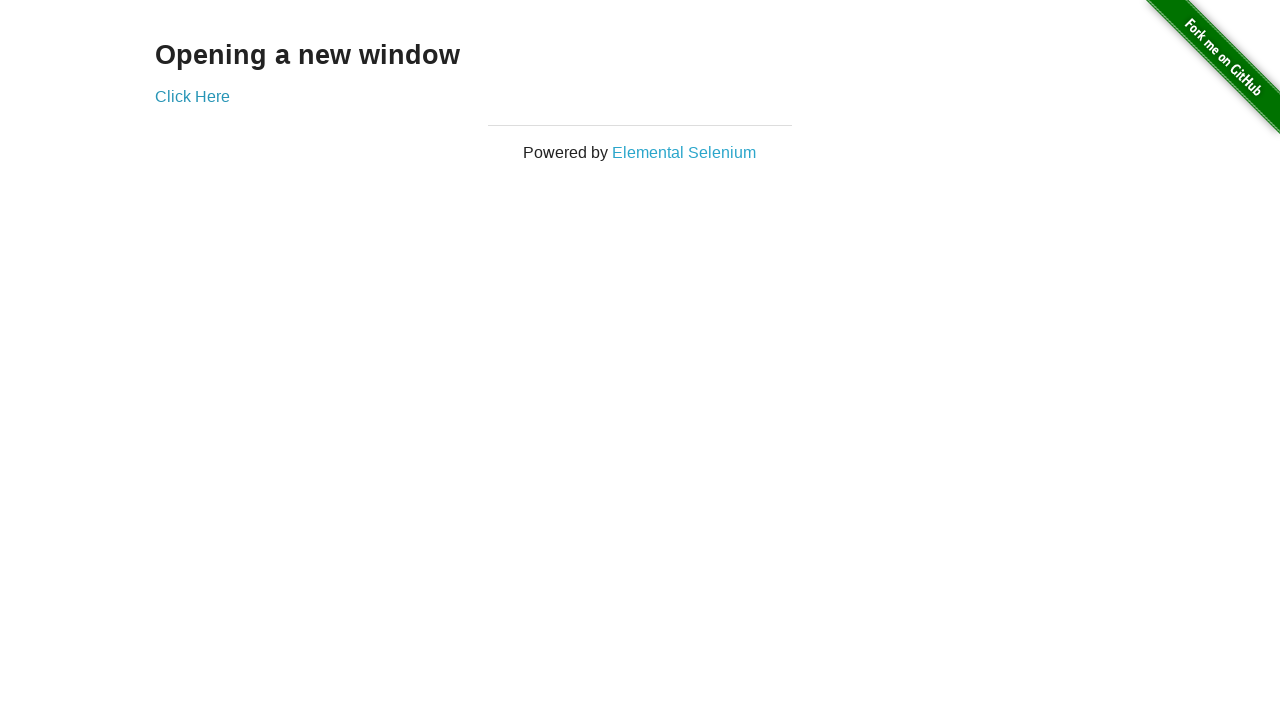